Tests keyboard key press functionality by sending SPACE and LEFT arrow keys to an element and verifying the displayed result text shows the correct key was pressed.

Starting URL: http://the-internet.herokuapp.com/key_presses

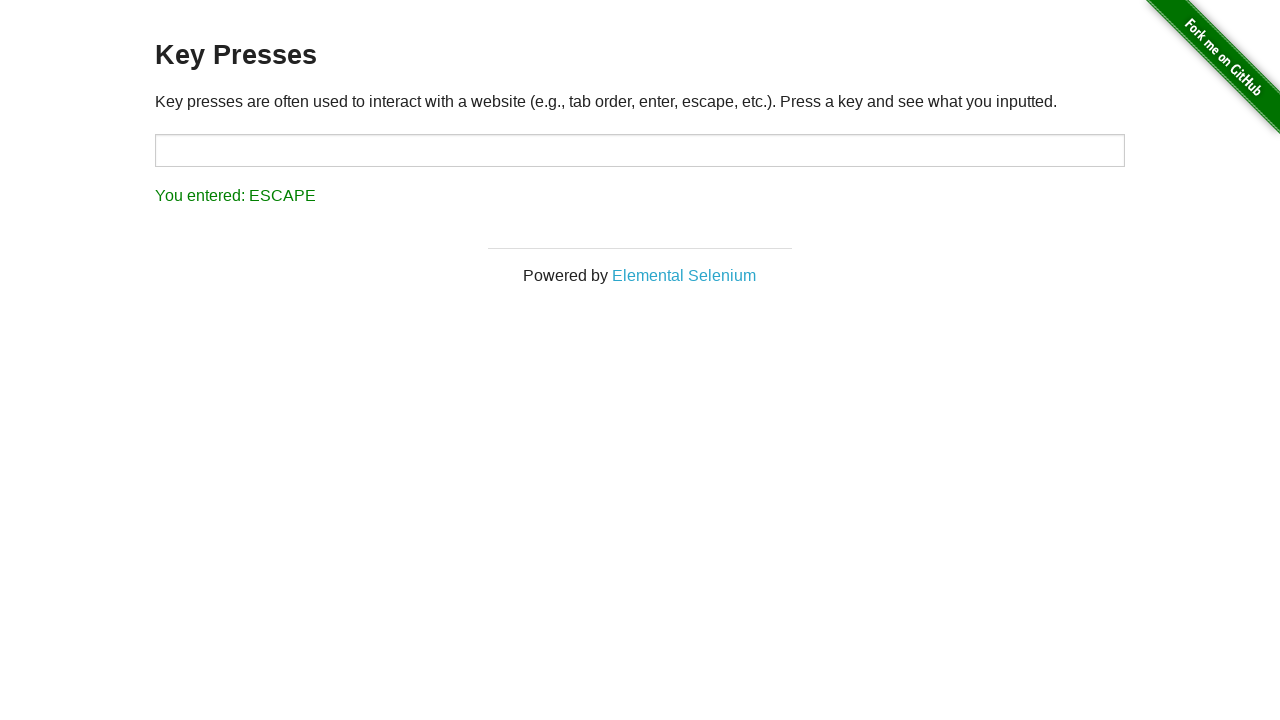

Pressed SPACE key on target element on #target
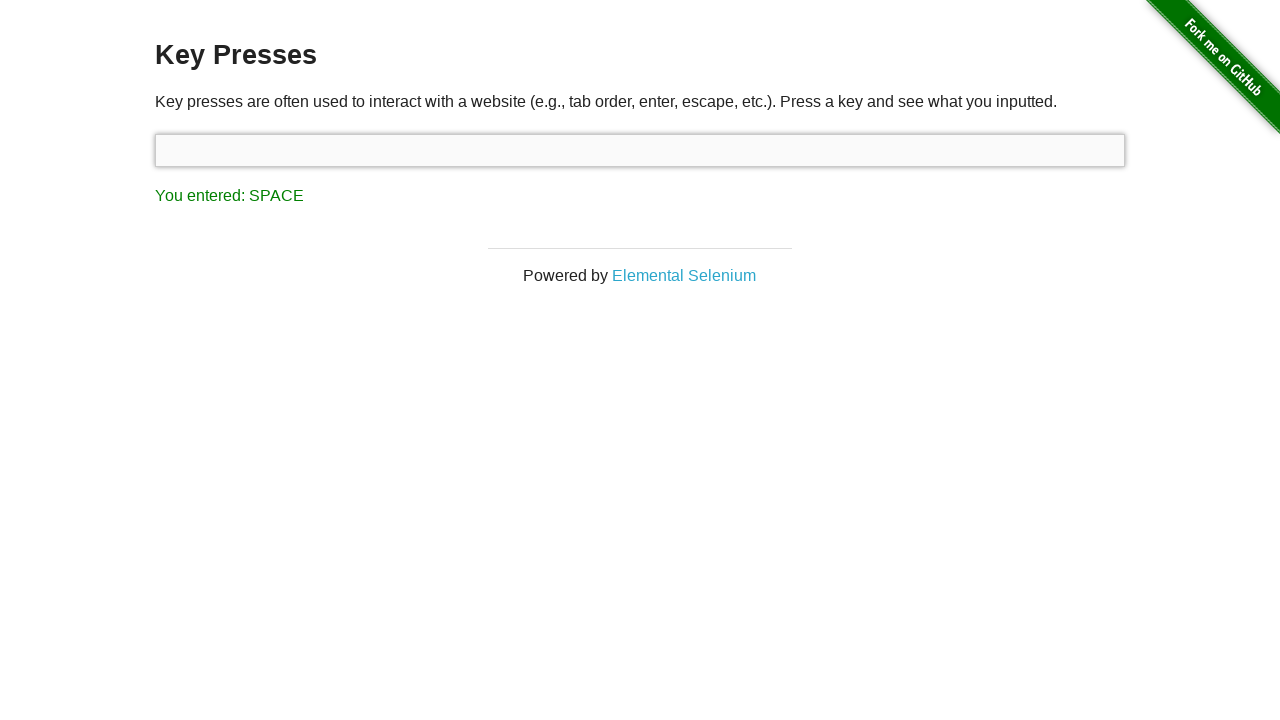

Result element loaded after SPACE key press
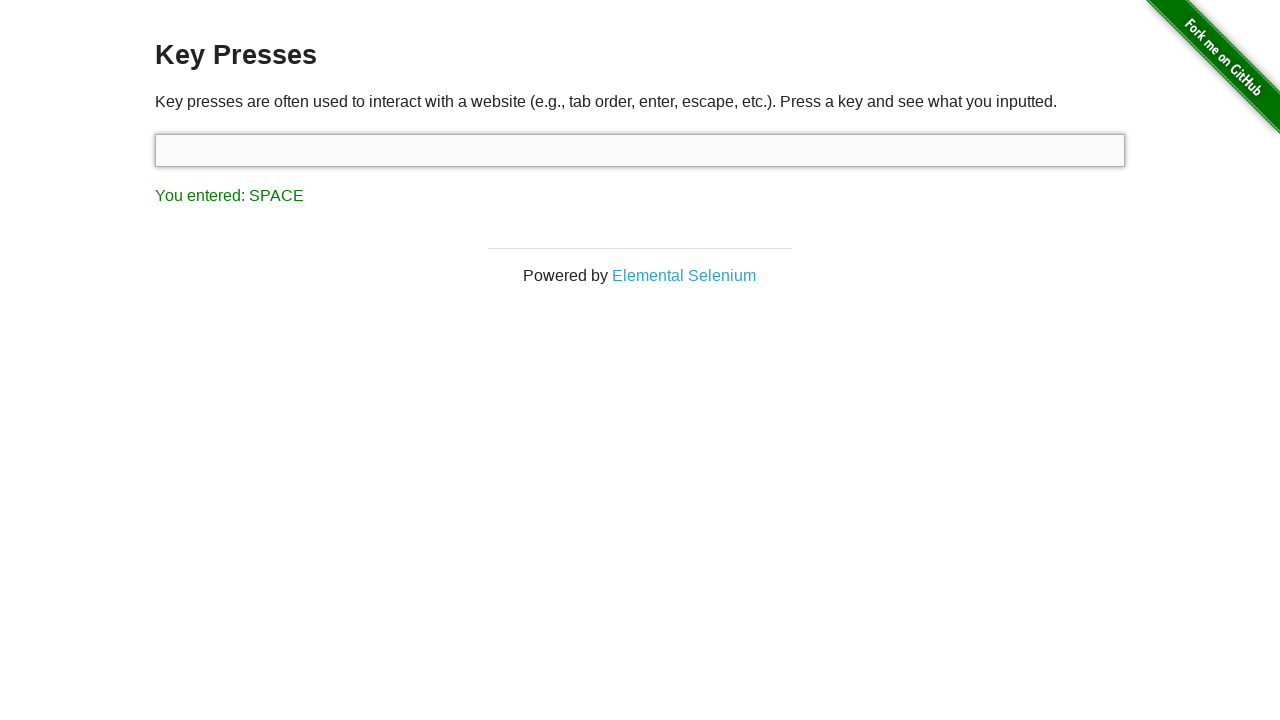

Verified result text shows SPACE was pressed correctly
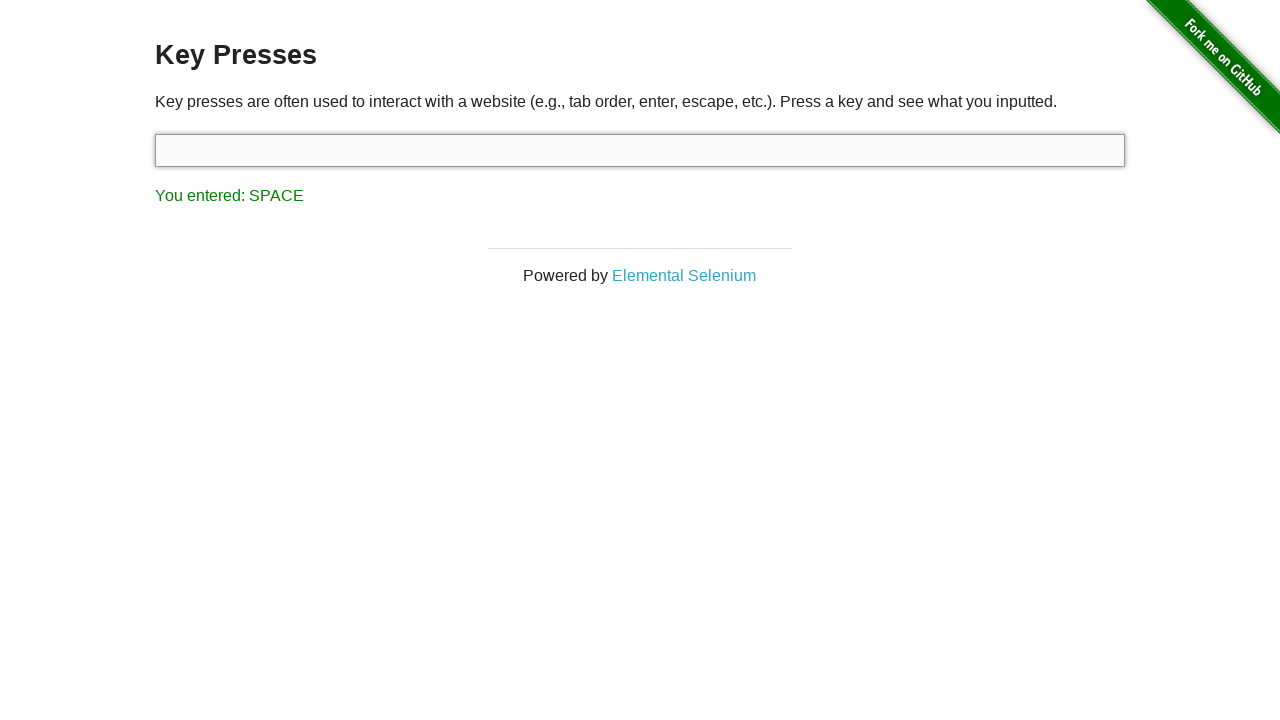

Pressed LEFT arrow key
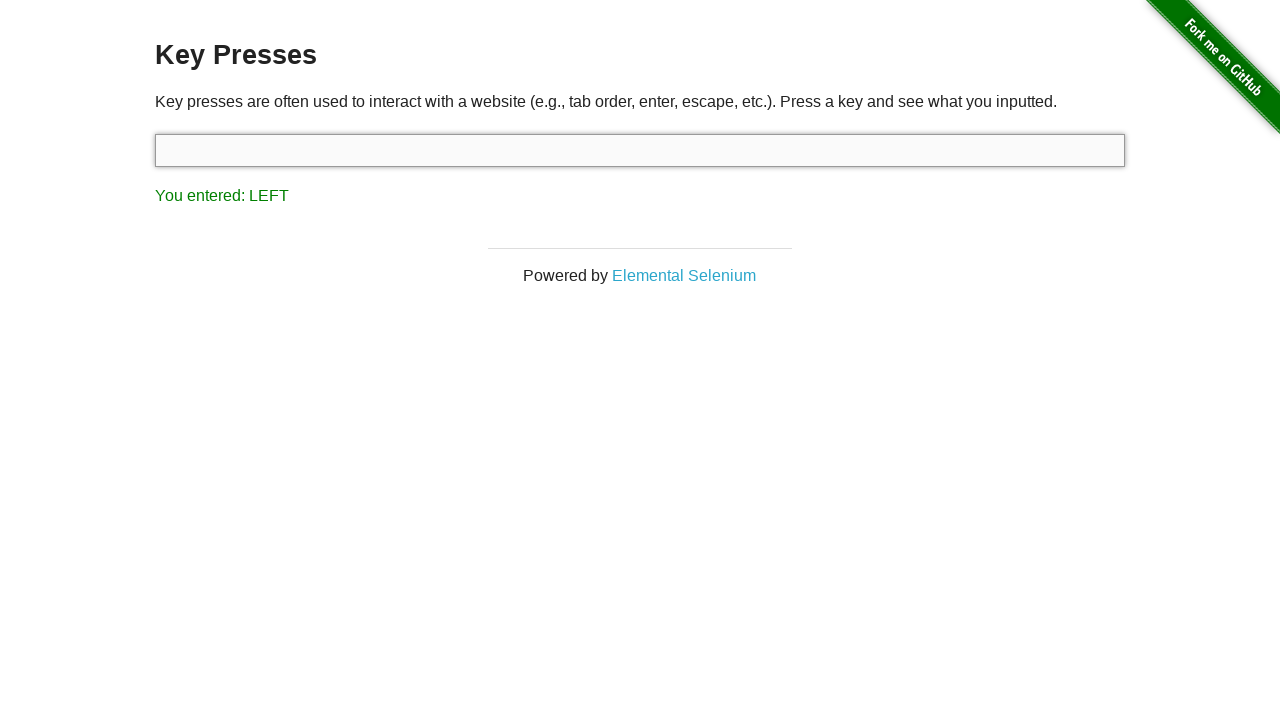

Verified result text shows LEFT arrow key was pressed correctly
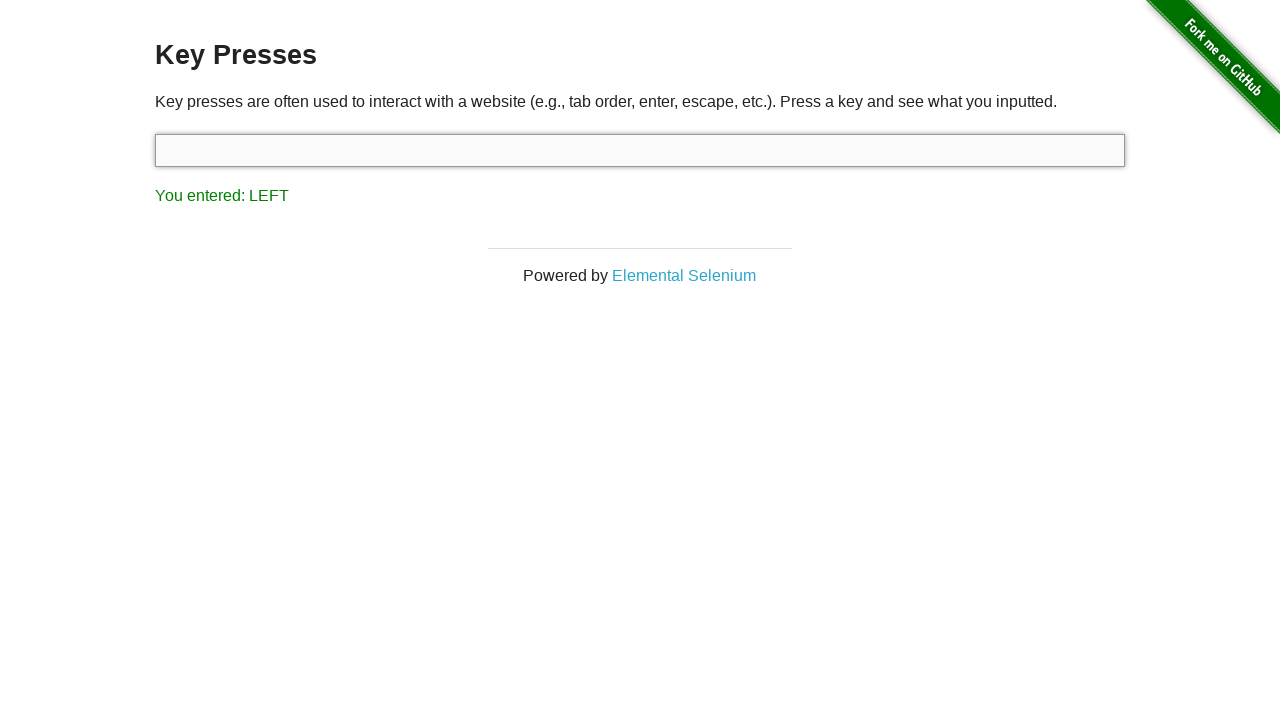

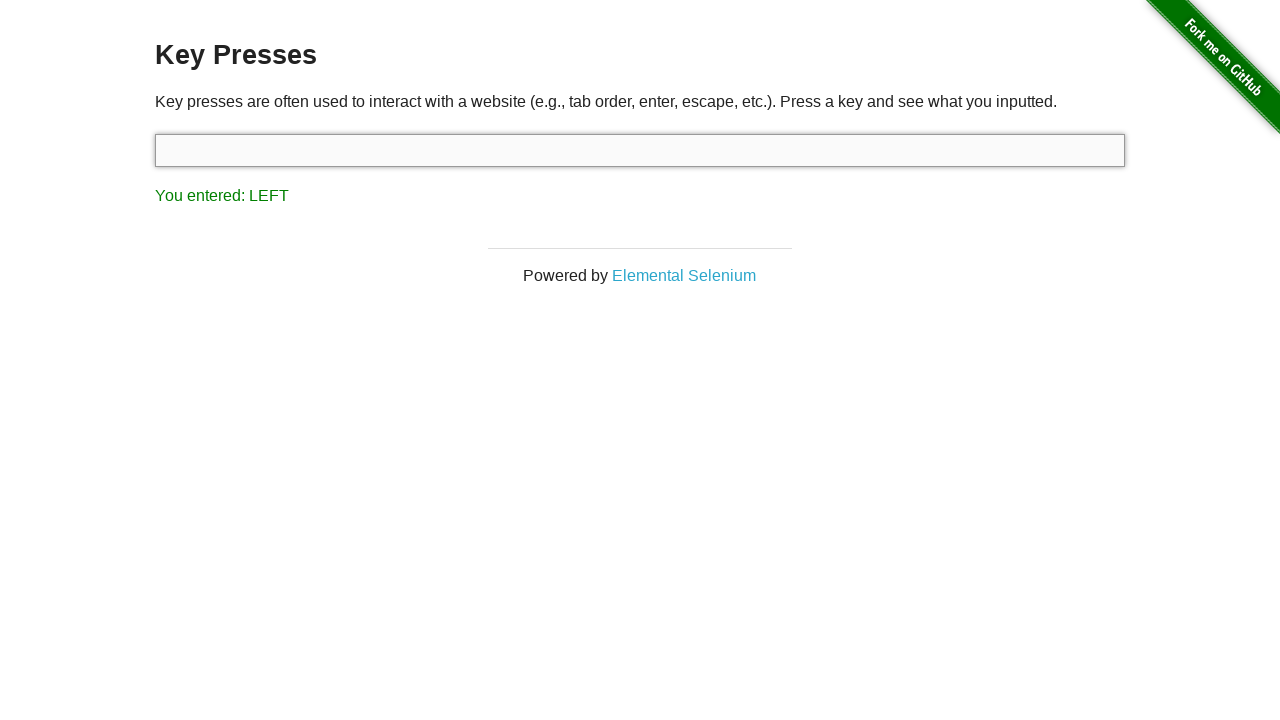